Tests that new todo items are appended to the bottom of the list and the counter shows correct count

Starting URL: https://demo.playwright.dev/todomvc

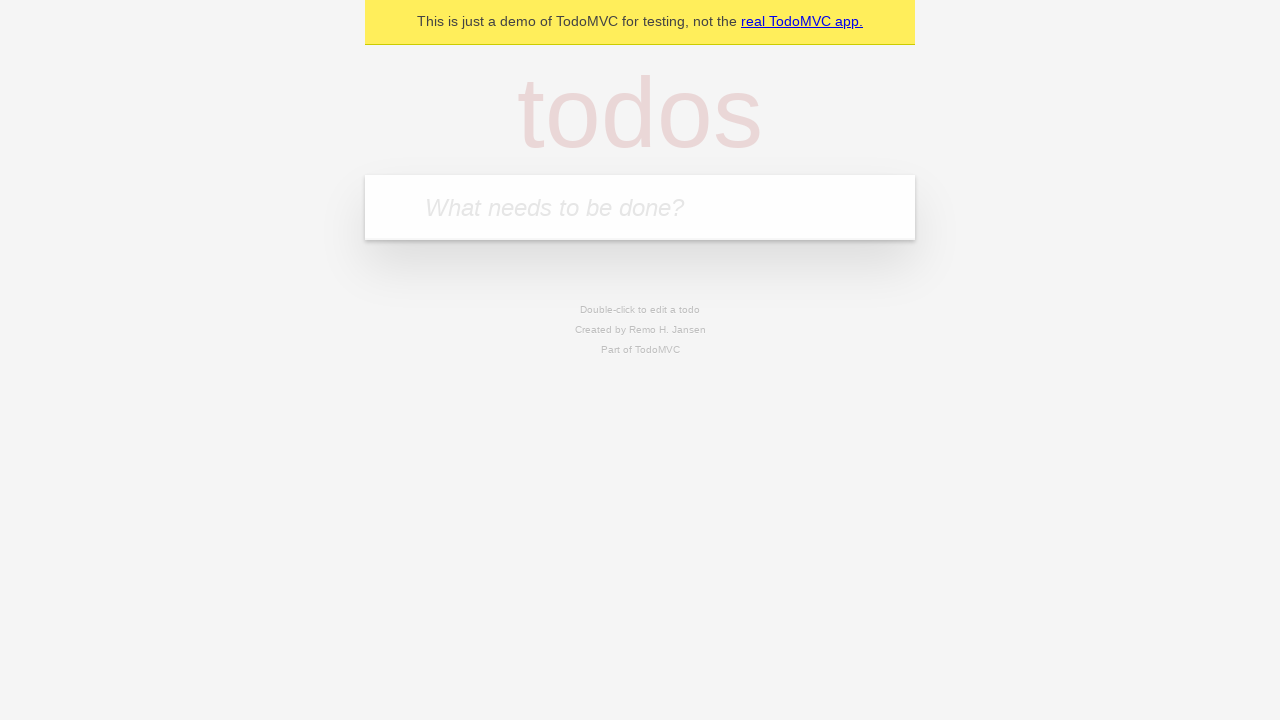

Filled todo input with 'buy some cheese' on internal:attr=[placeholder="What needs to be done?"i]
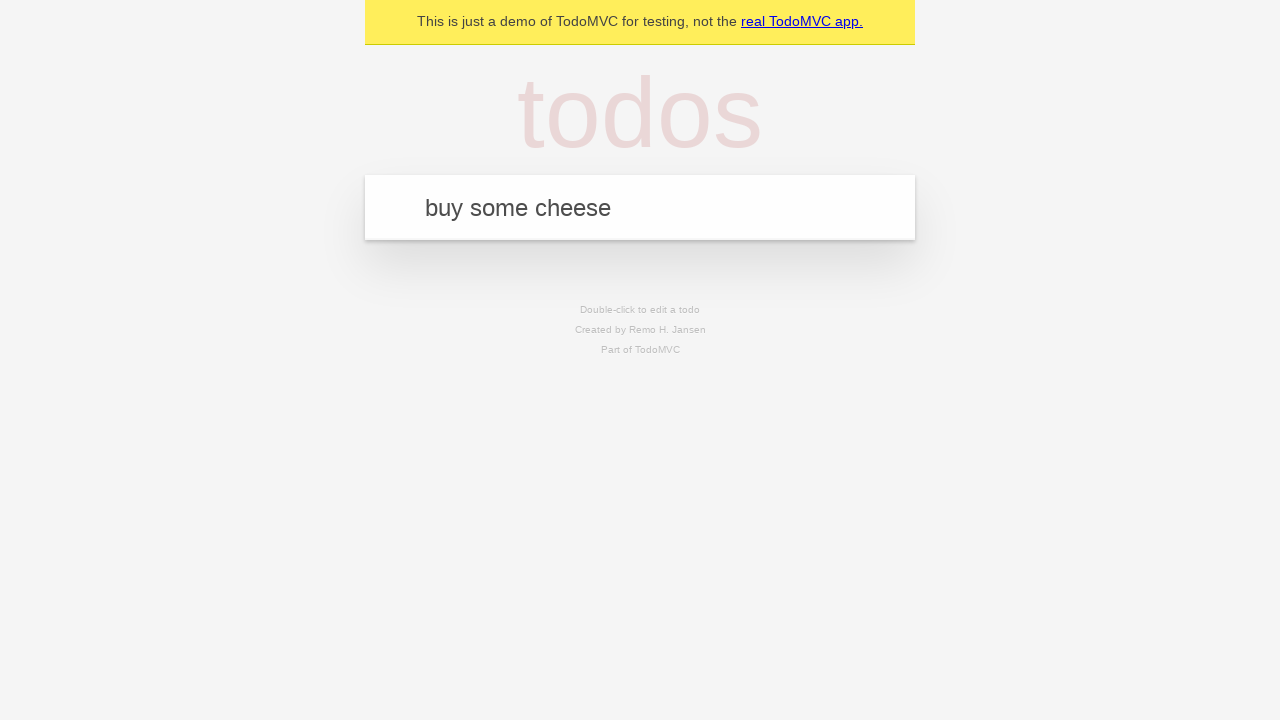

Pressed Enter to add first todo item on internal:attr=[placeholder="What needs to be done?"i]
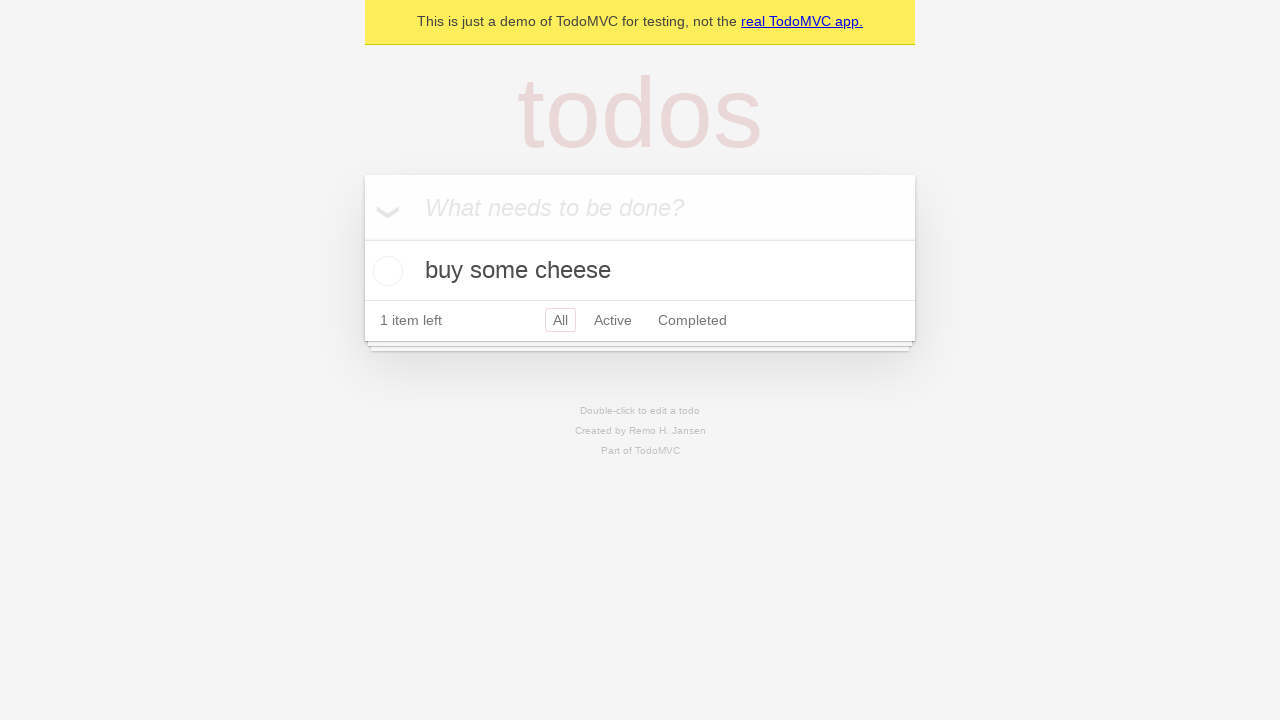

Filled todo input with 'feed the cat' on internal:attr=[placeholder="What needs to be done?"i]
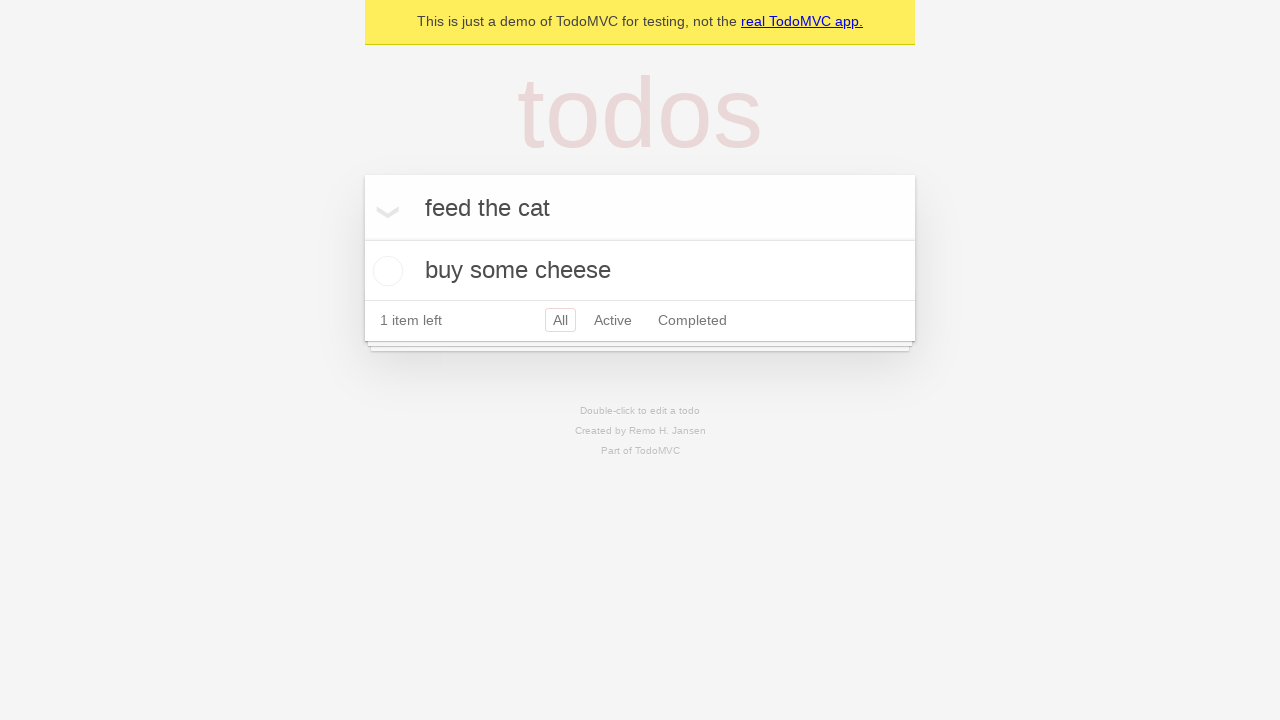

Pressed Enter to add second todo item on internal:attr=[placeholder="What needs to be done?"i]
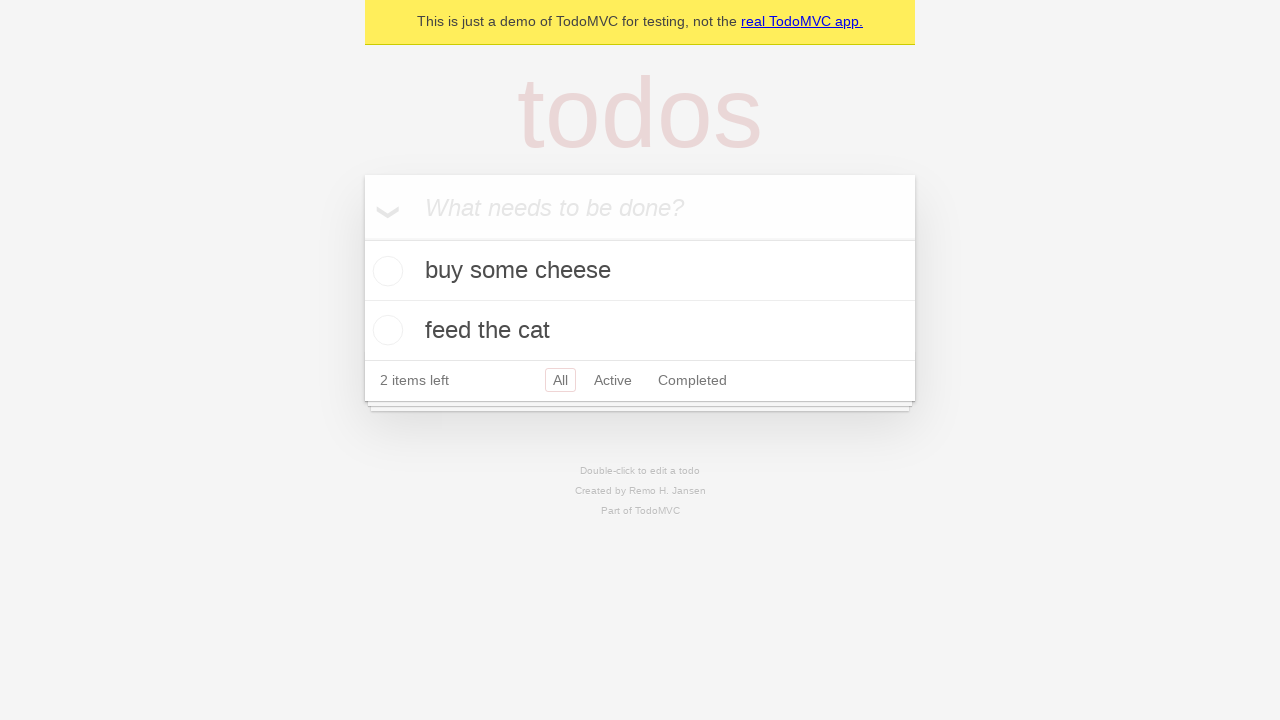

Filled todo input with 'book a doctors appointment' on internal:attr=[placeholder="What needs to be done?"i]
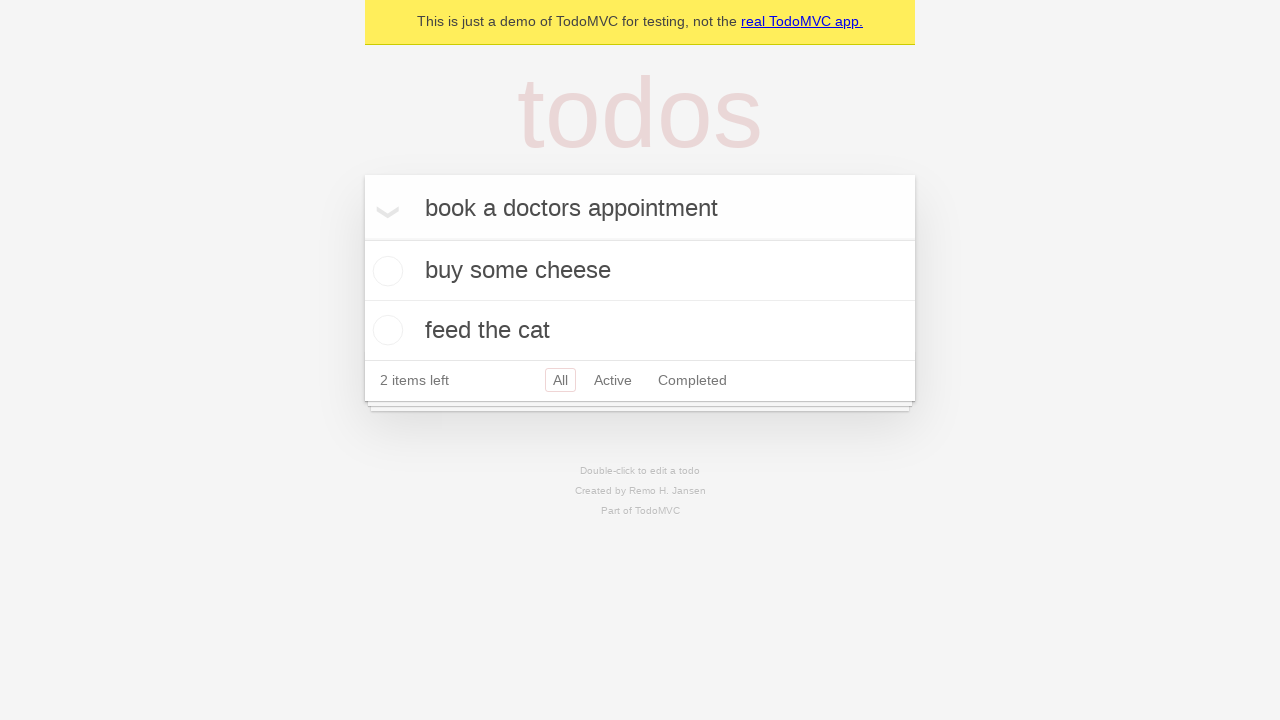

Pressed Enter to add third todo item on internal:attr=[placeholder="What needs to be done?"i]
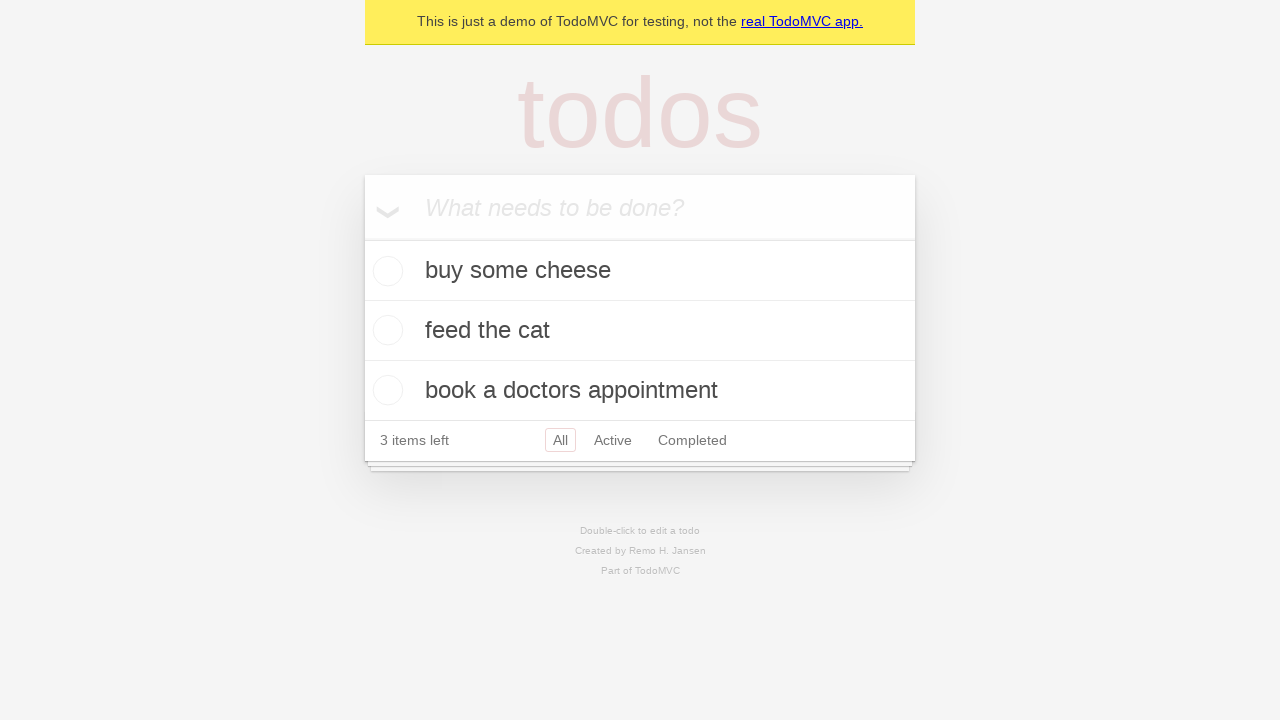

Verified counter displays '3 items left' confirming all three items were added
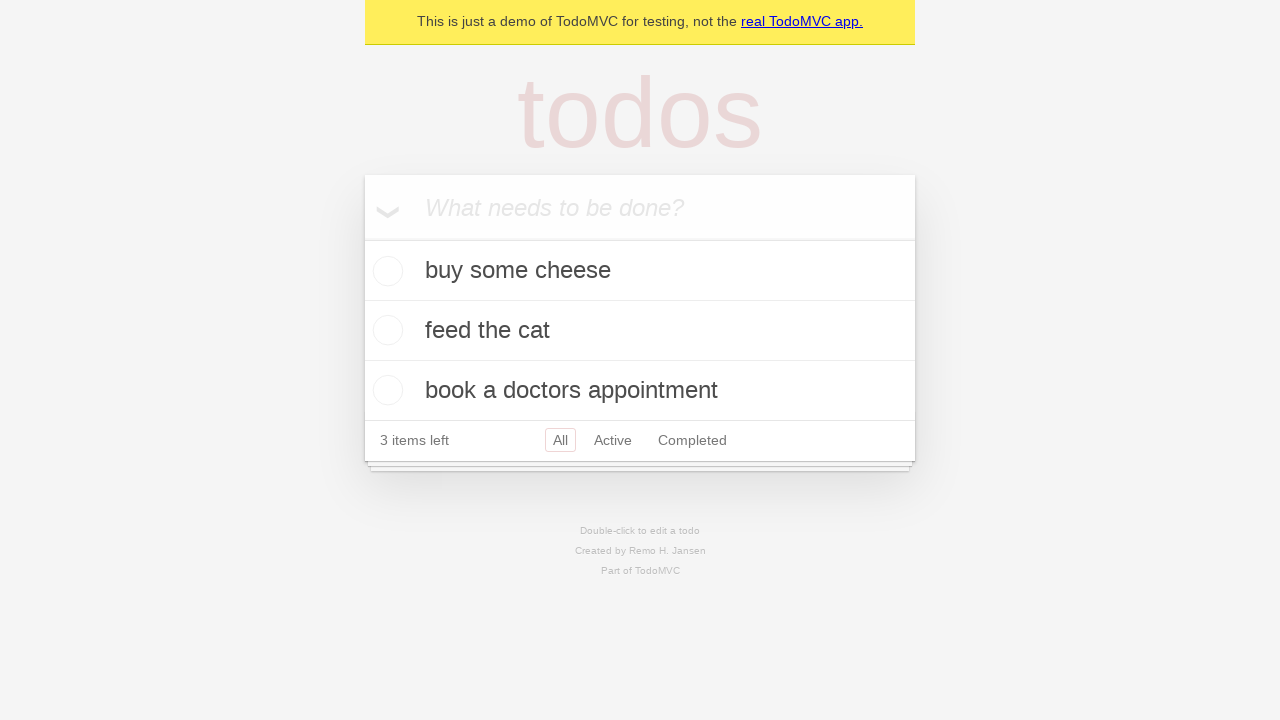

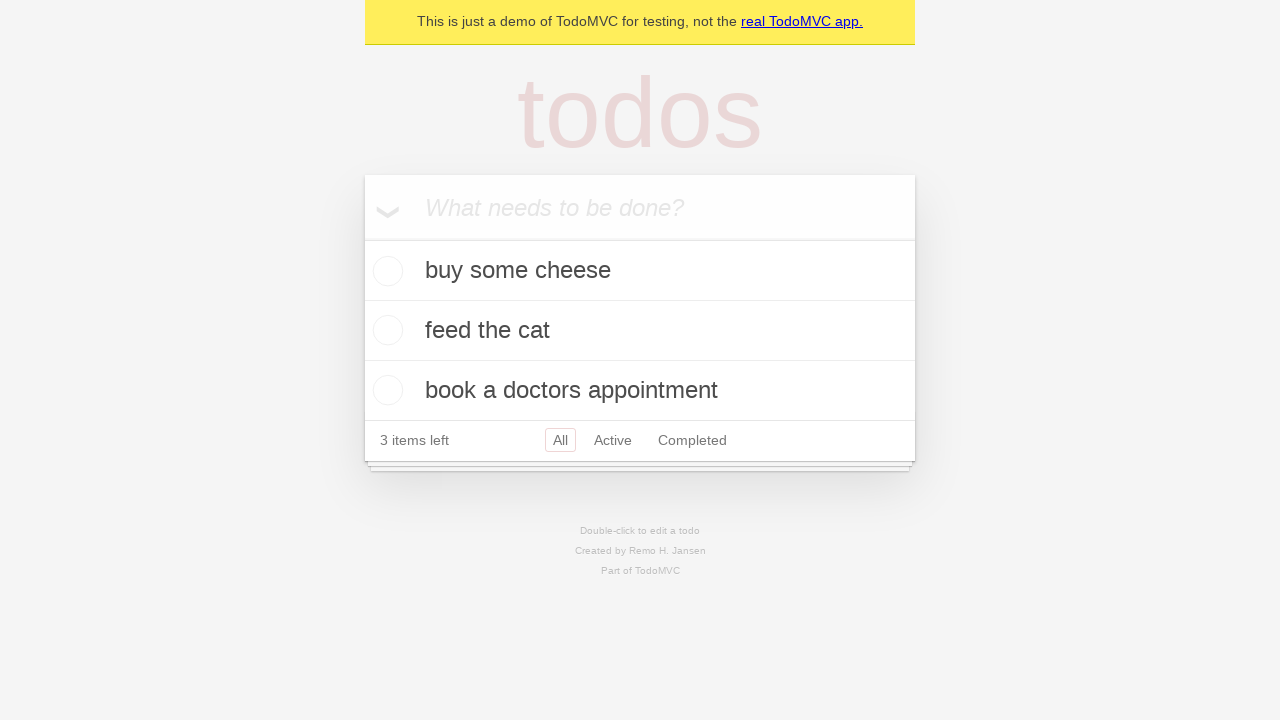